Tests dropdown passenger selection functionality by clicking to open the passenger info dropdown, incrementing adult count 4 times, and closing the dropdown

Starting URL: https://www.rahulshettyacademy.com/dropdownsPractise/

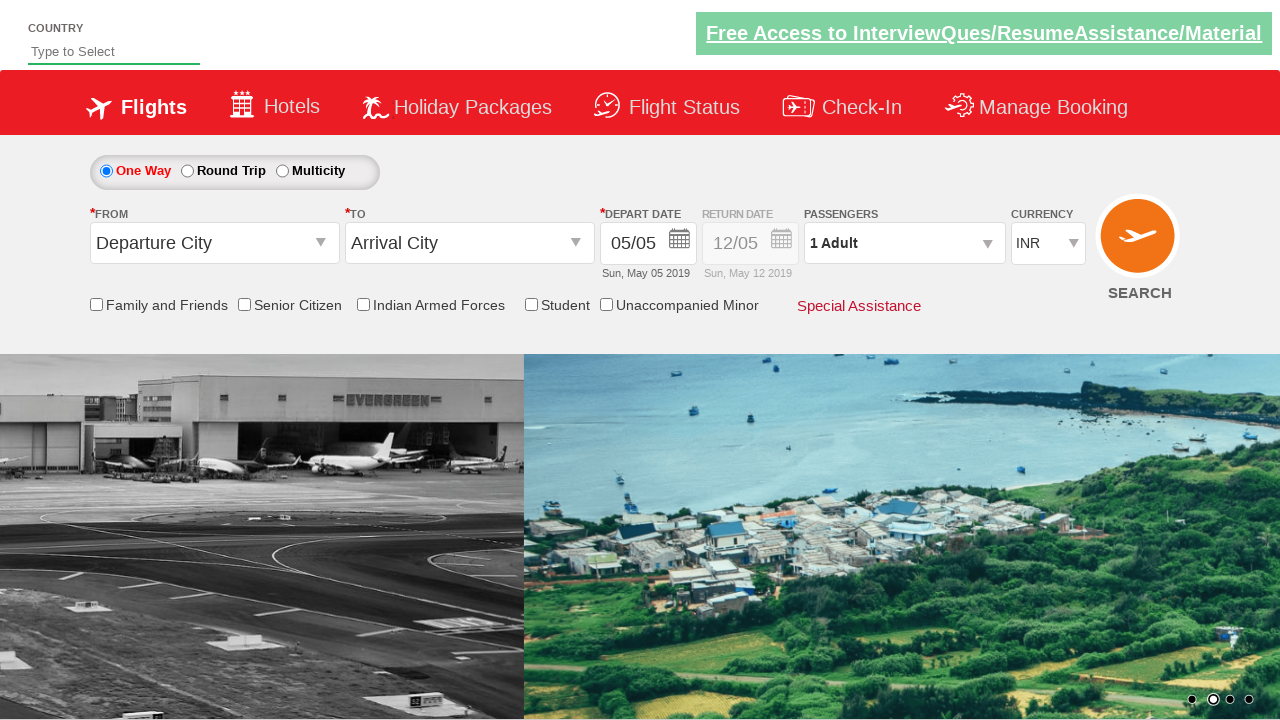

Clicked to open passenger info dropdown at (904, 243) on #divpaxinfo
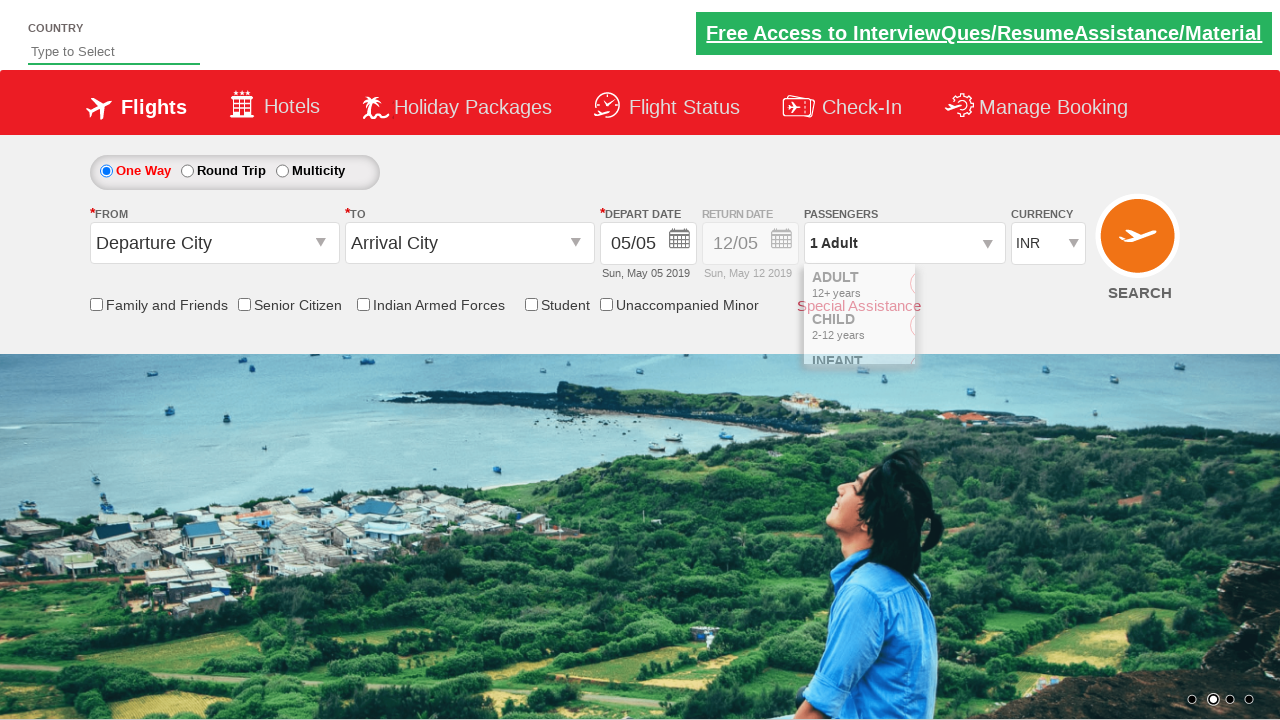

Waited for dropdown to become visible
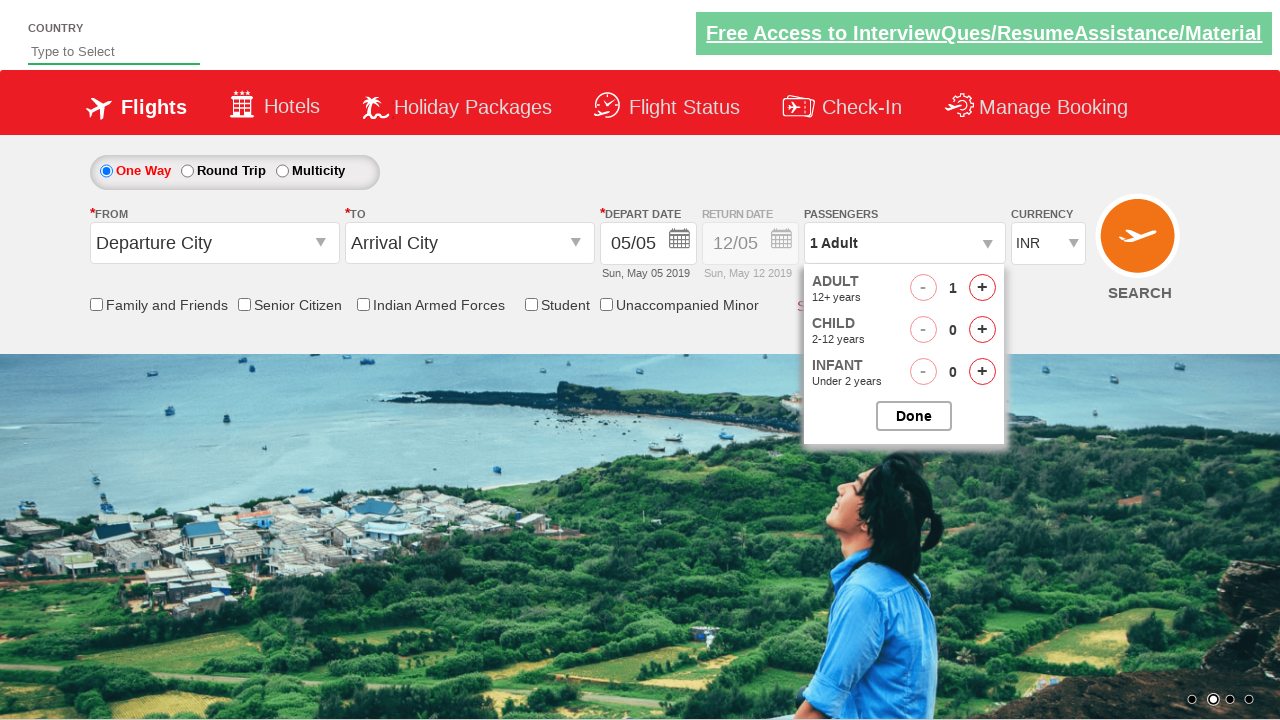

Incremented adult count (iteration 1/4) at (982, 288) on #hrefIncAdt
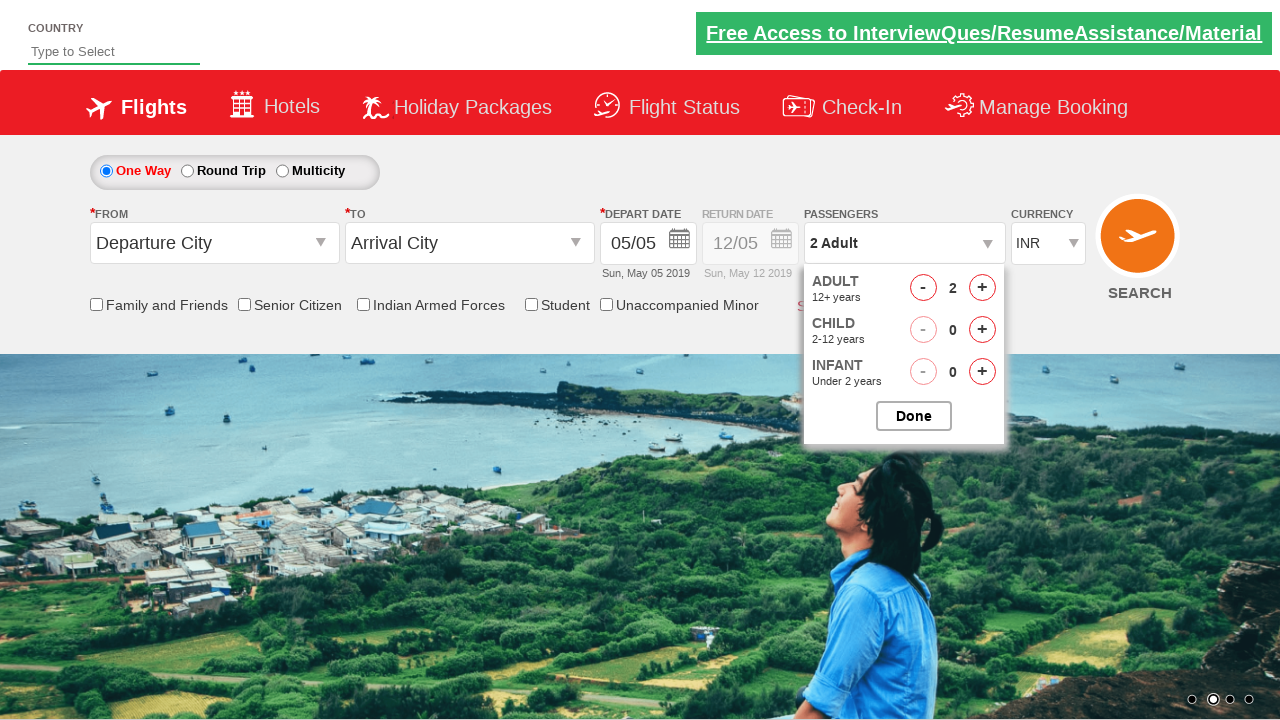

Incremented adult count (iteration 2/4) at (982, 288) on #hrefIncAdt
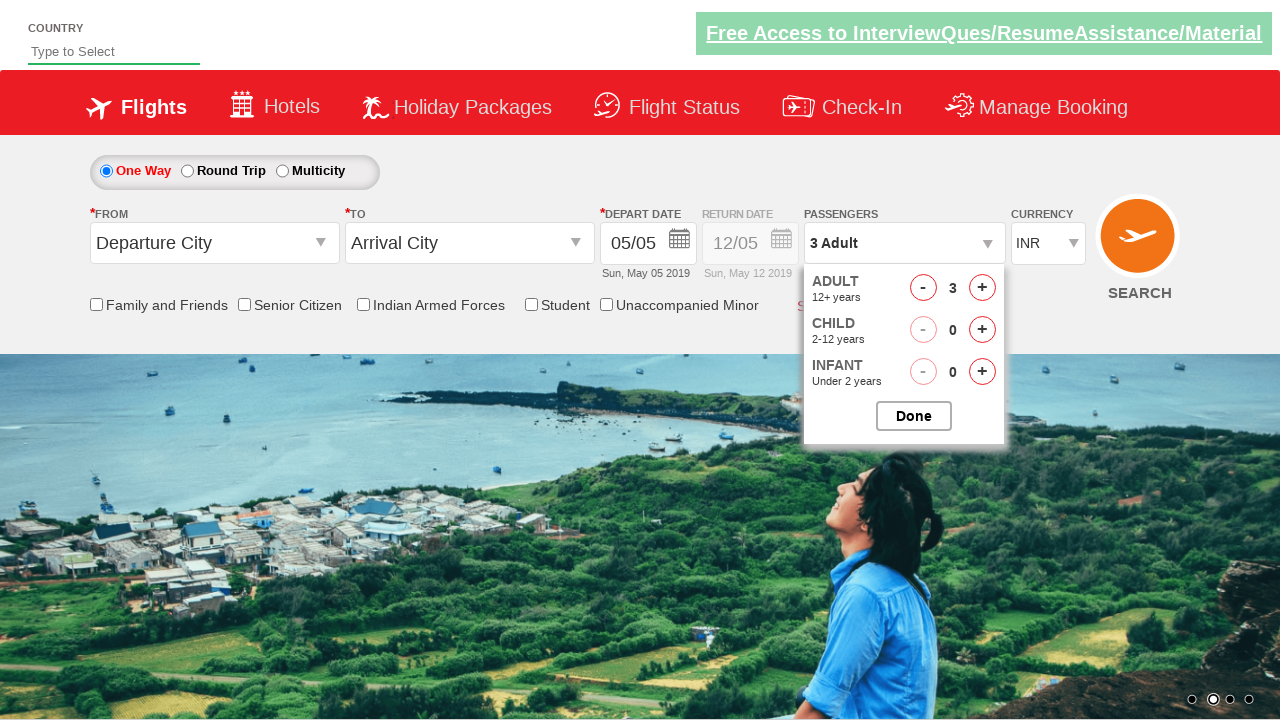

Incremented adult count (iteration 3/4) at (982, 288) on #hrefIncAdt
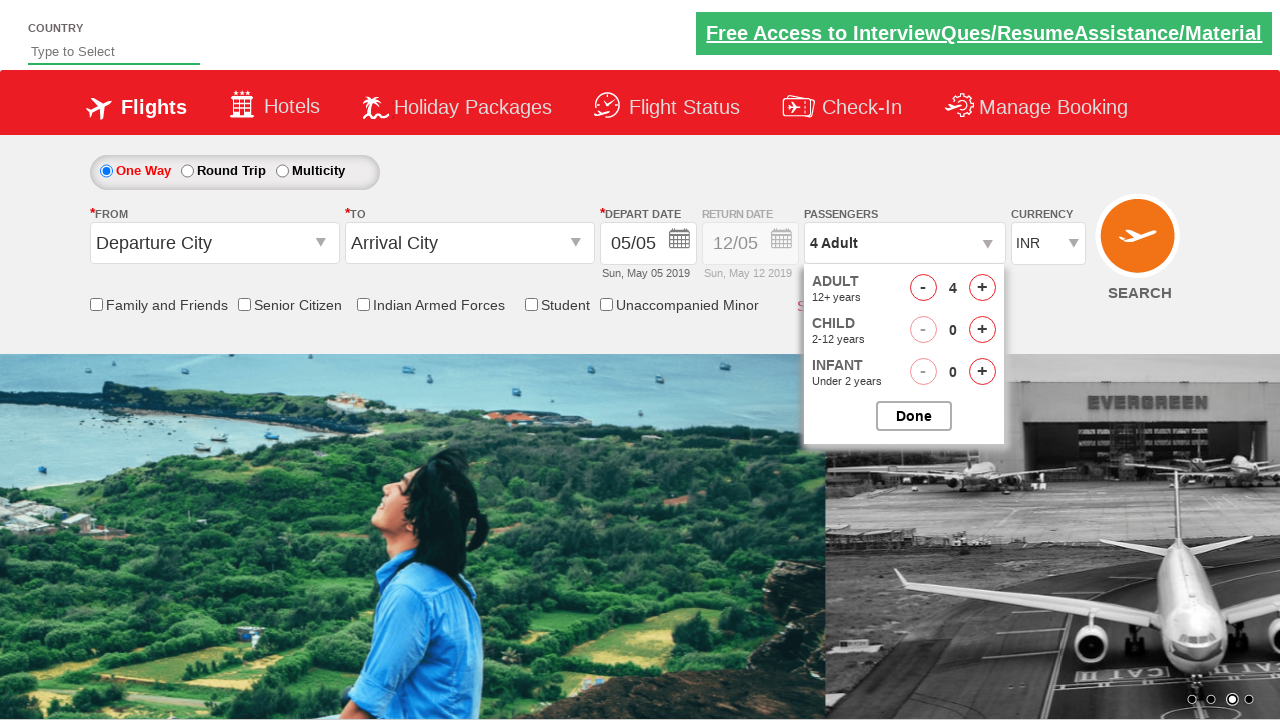

Incremented adult count (iteration 4/4) at (982, 288) on #hrefIncAdt
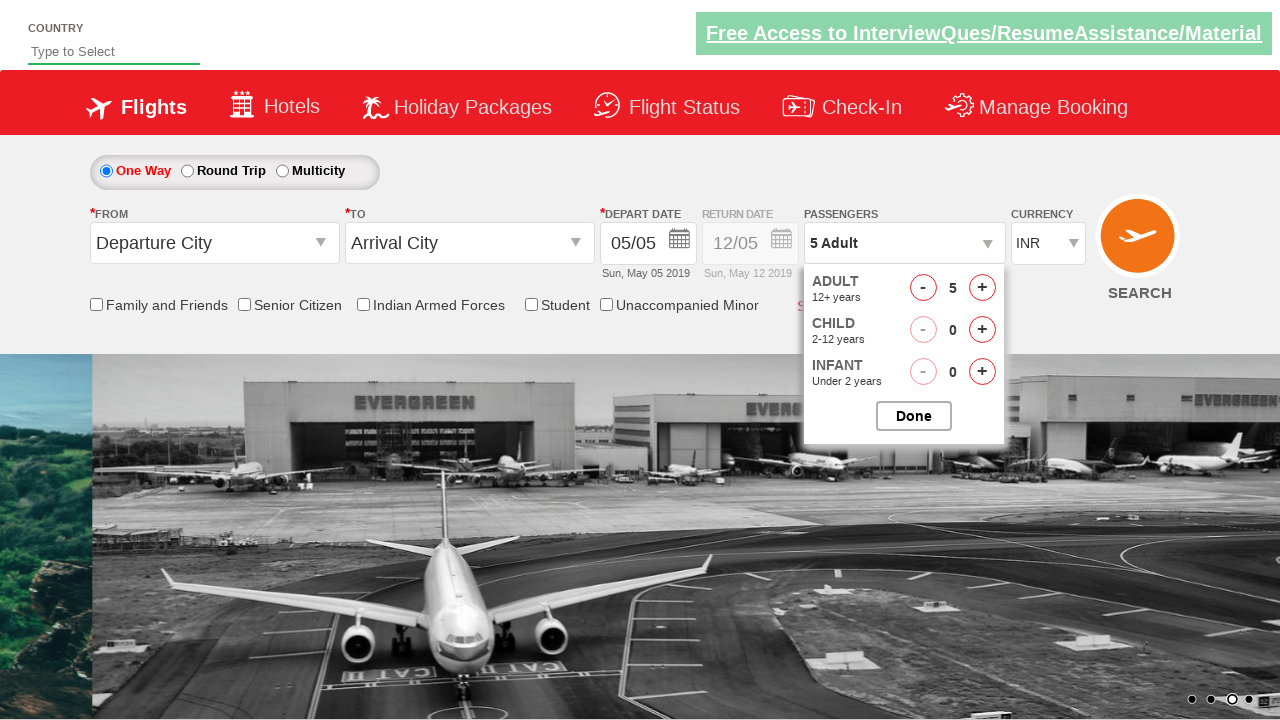

Closed the passenger options dropdown at (914, 416) on #btnclosepaxoption
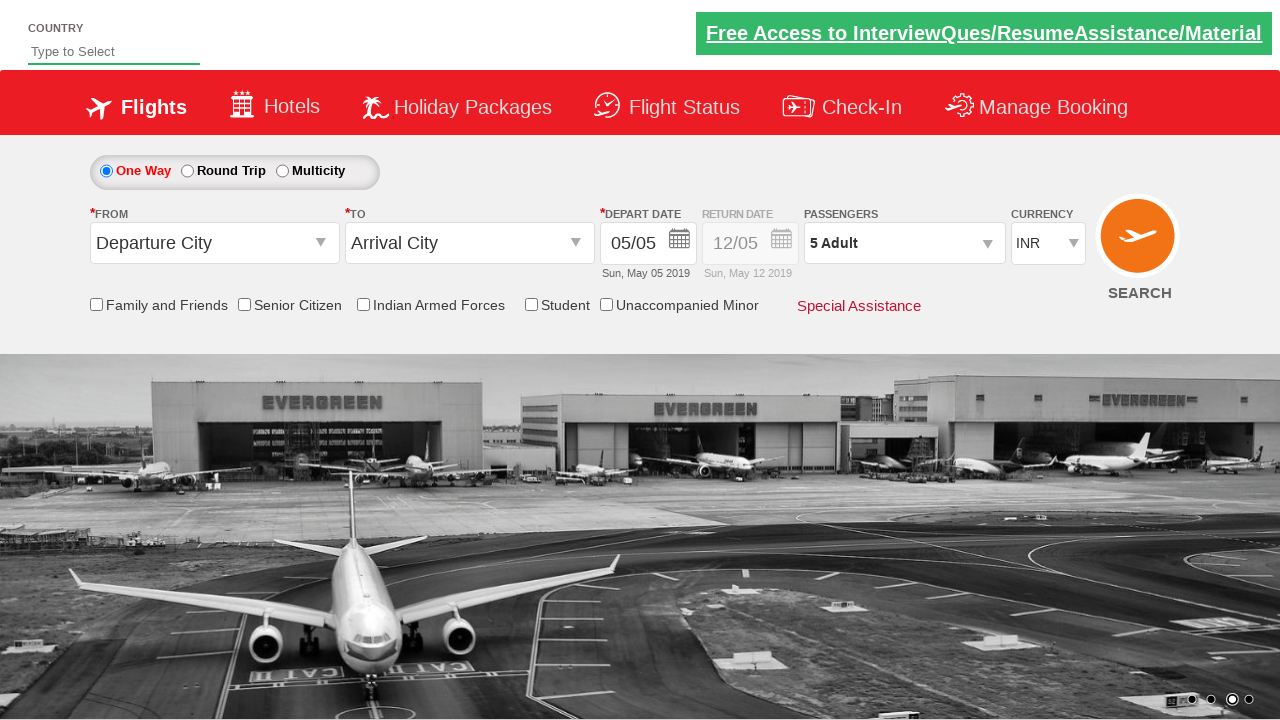

Verified passenger info is displayed
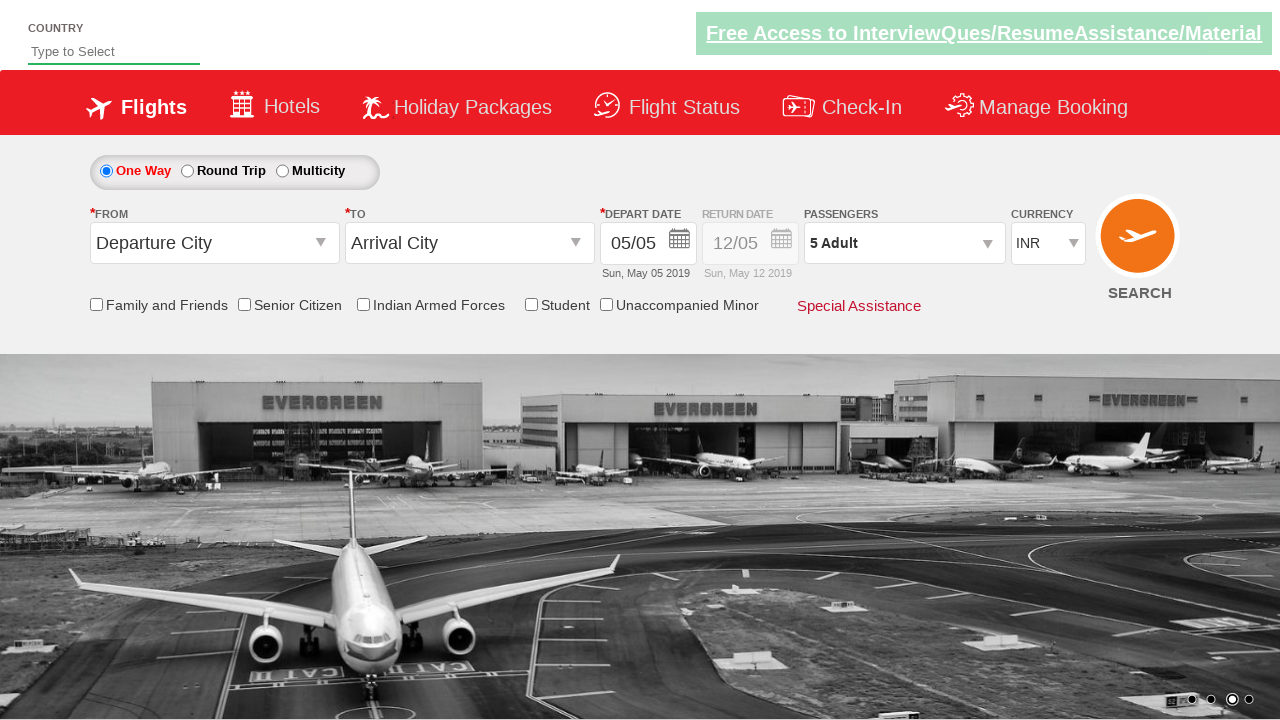

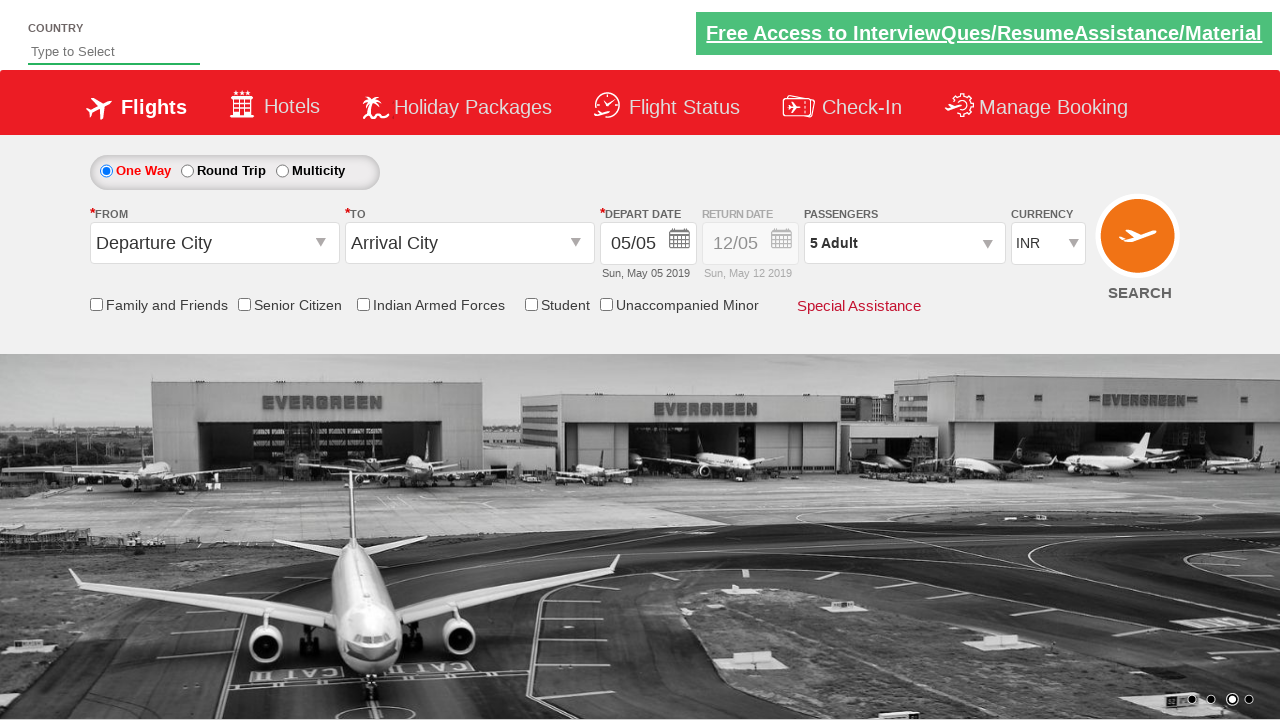